Navigates to a sitemap XML page and clicks on a link to visit the Calley Pro features page, then verifies the page loads.

Starting URL: https://www.getcalley.com/page-sitemap.xml

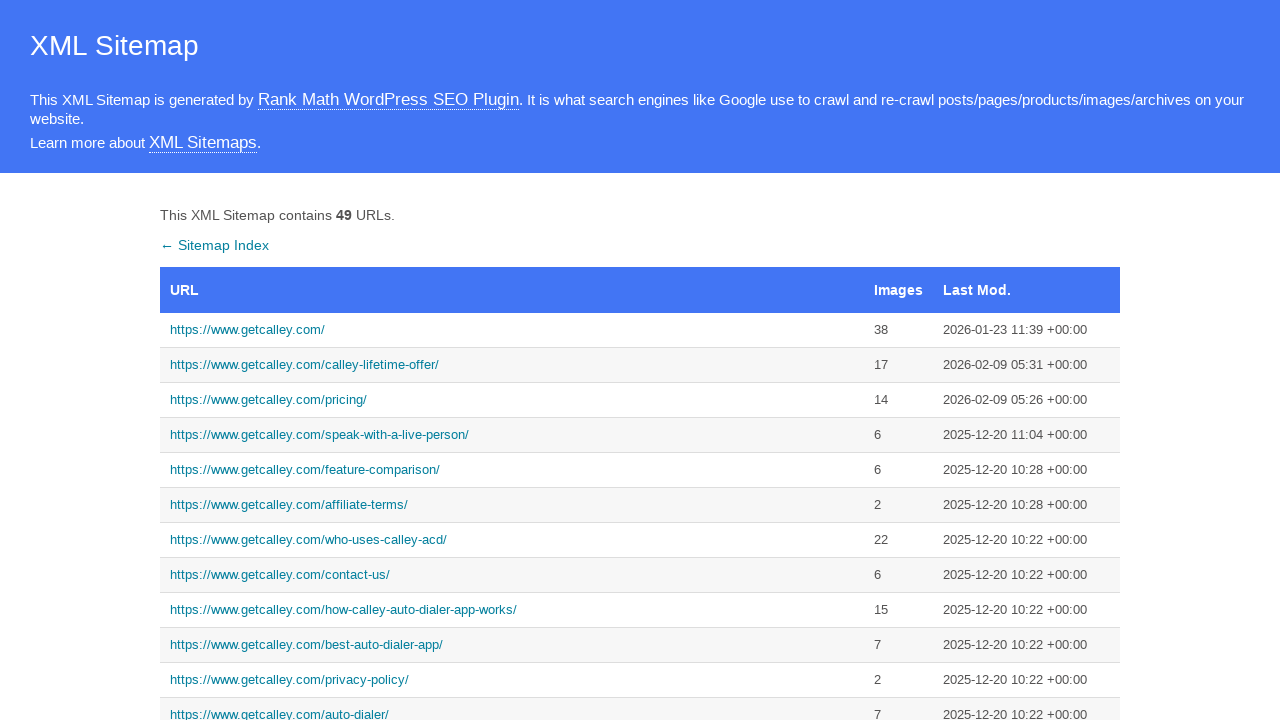

Clicked link to Calley Pro features page at (512, 360) on a[href='https://www.getcalley.com/calley-pro-features/']
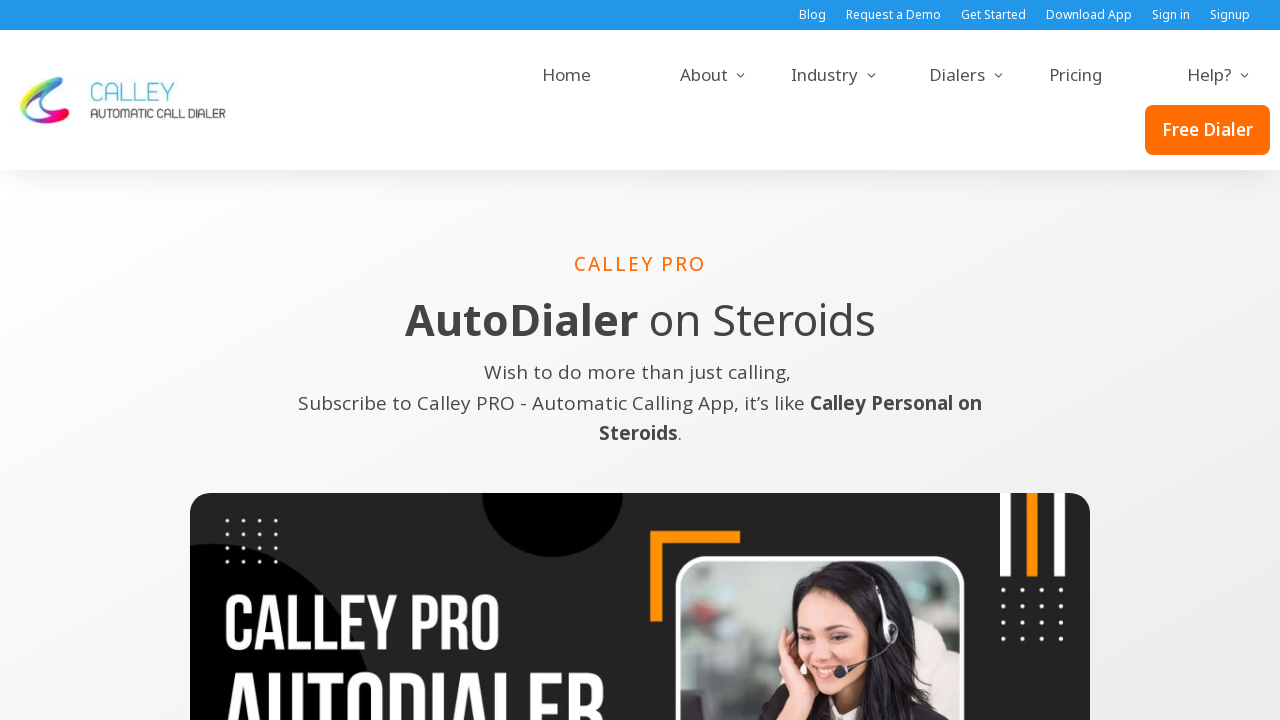

Calley Pro features page loaded (domcontentloaded)
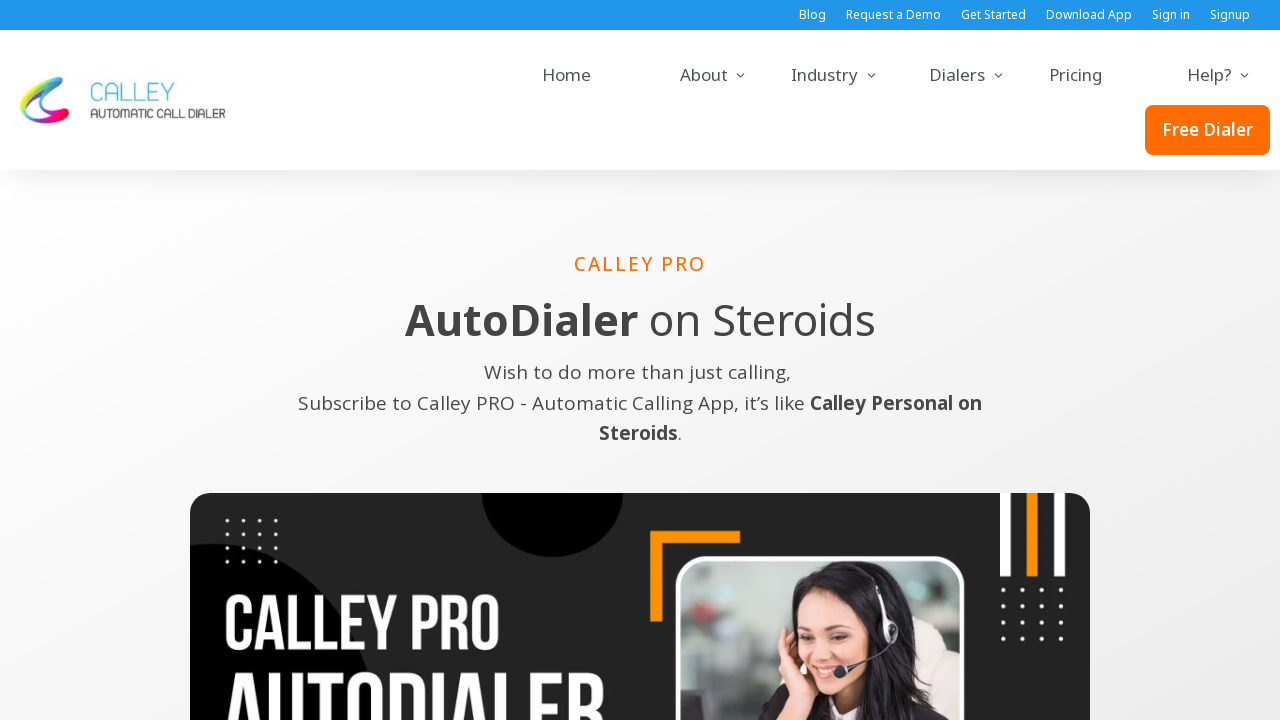

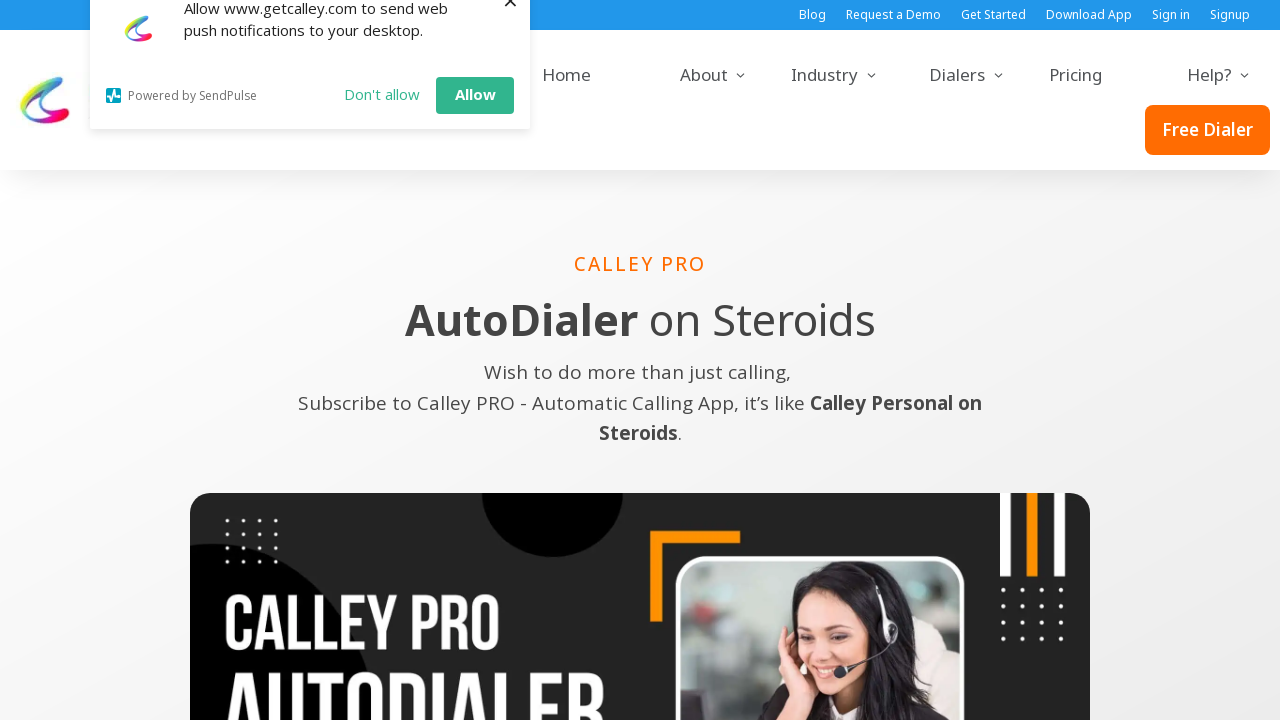